Tests window handling functionality by opening new windows, counting opened tabs, and closing multiple windows while keeping the primary window open

Starting URL: https://www.leafground.com/window.xhtml

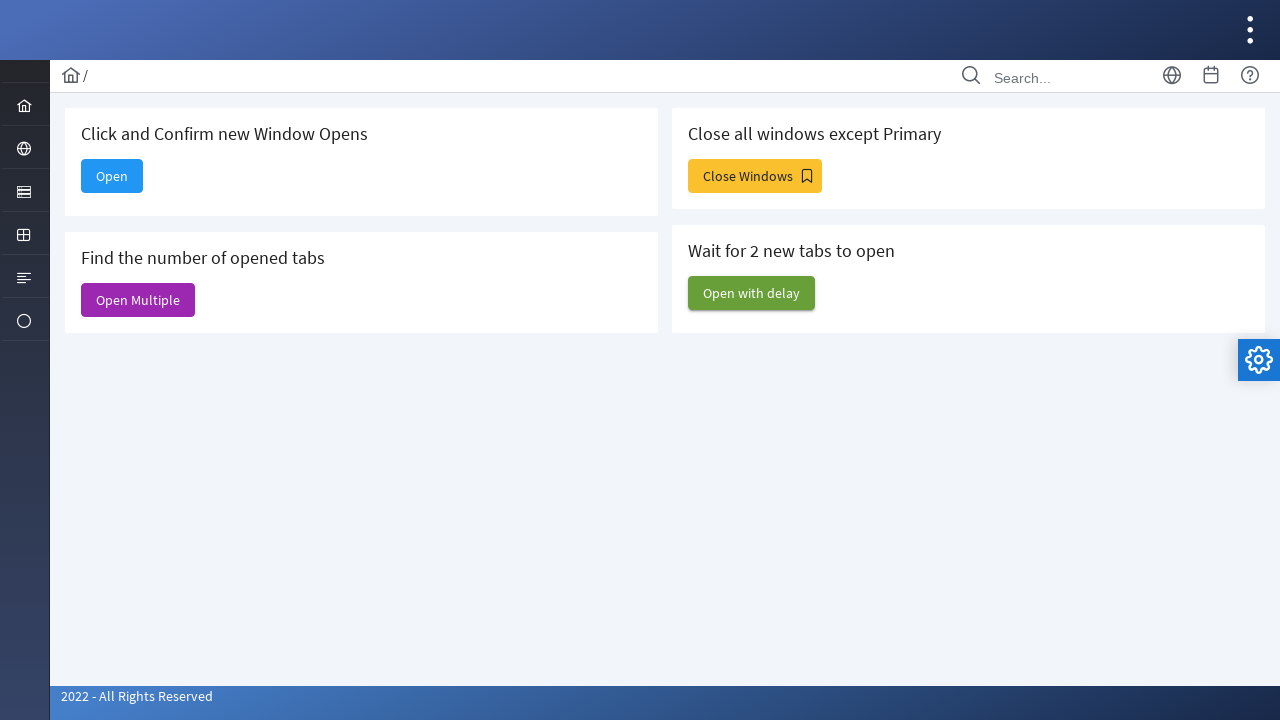

Stored main window/page context
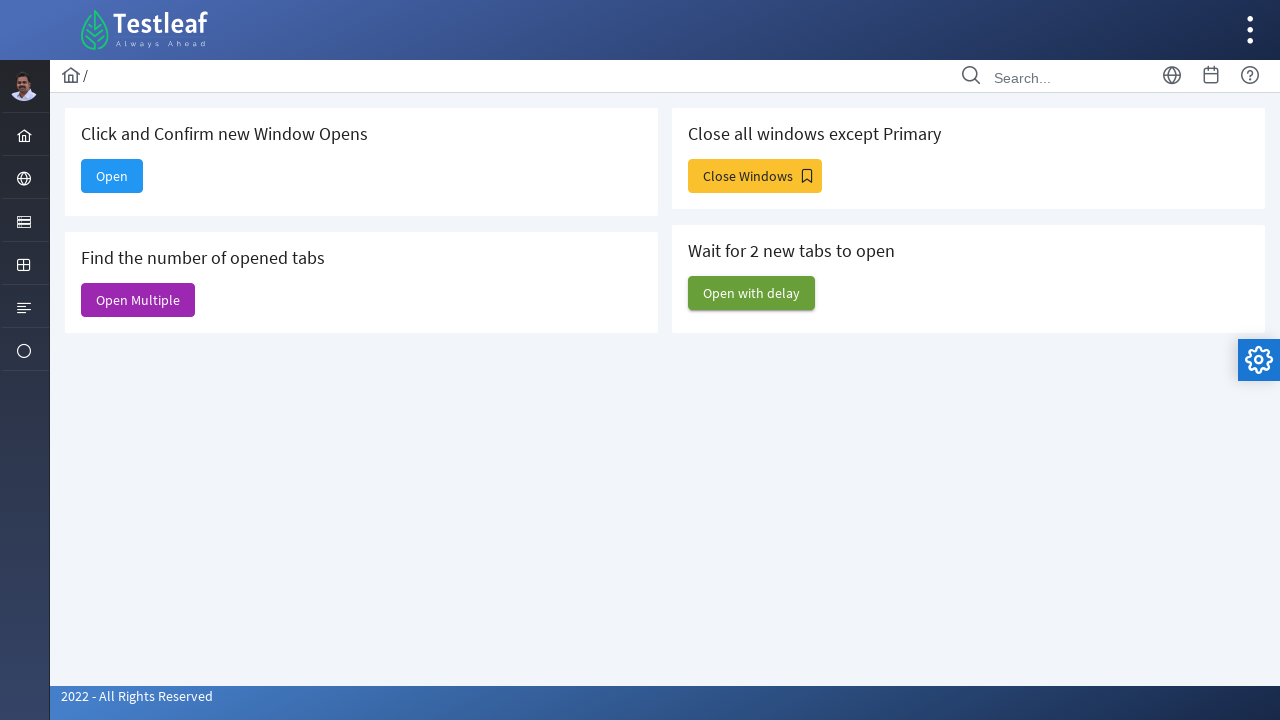

Clicked button to open new window at (112, 176) on button#j_idt88\:new
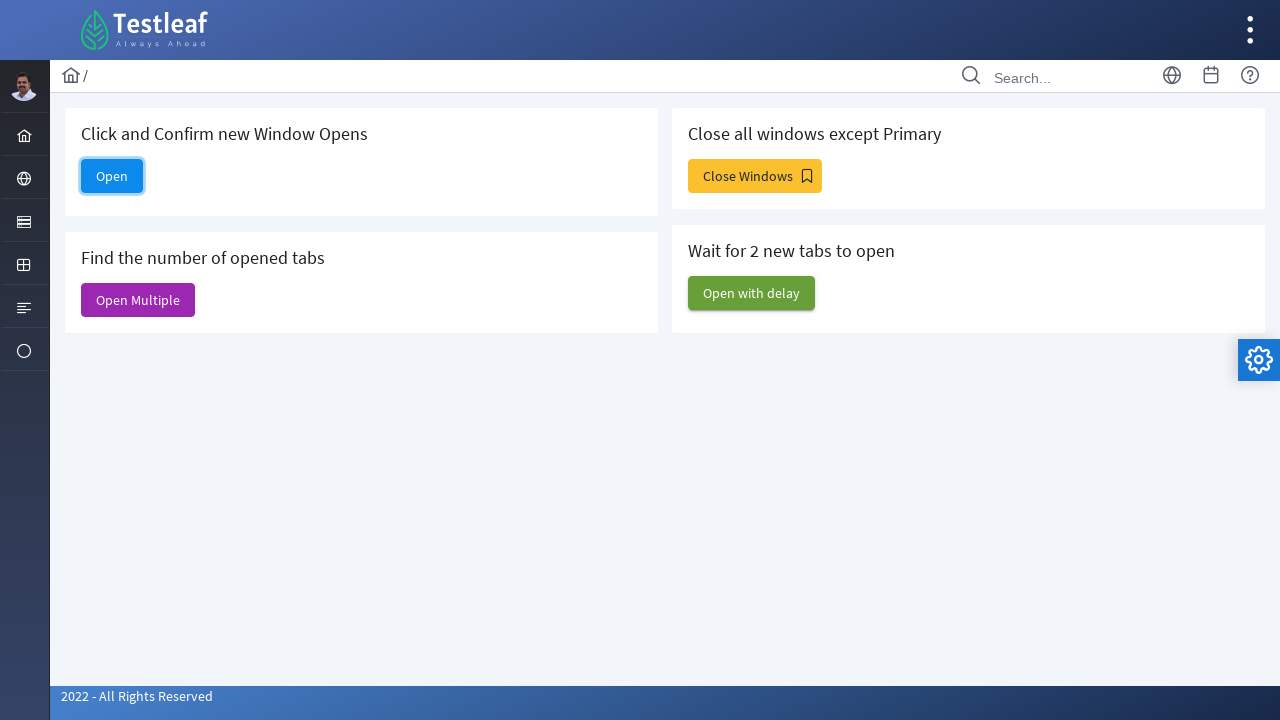

New window popup captured
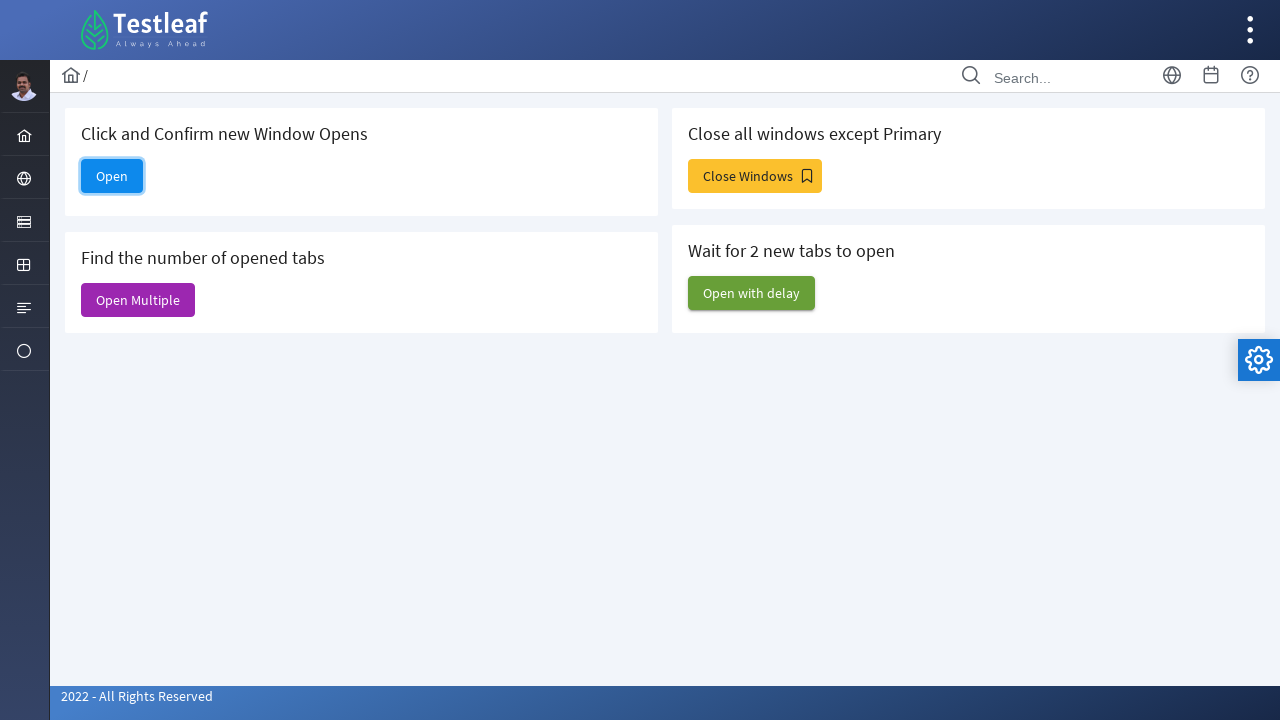

Retrieved new window title: 
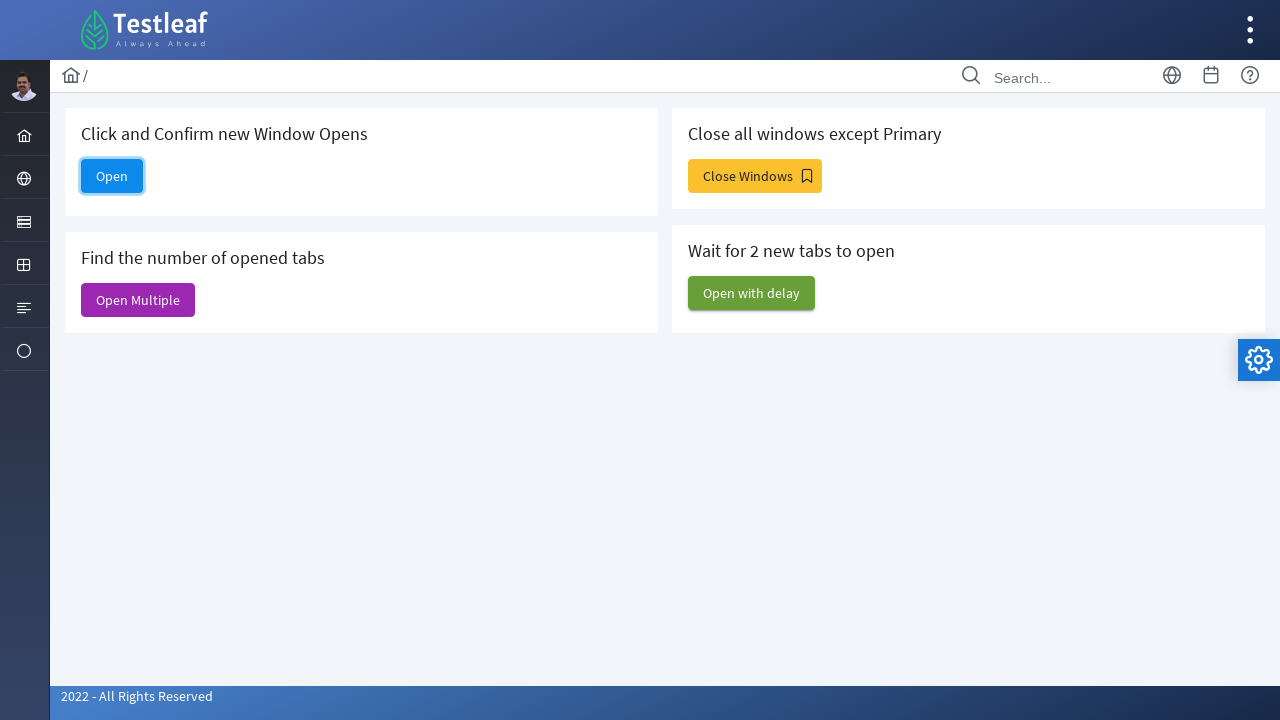

Closed new window
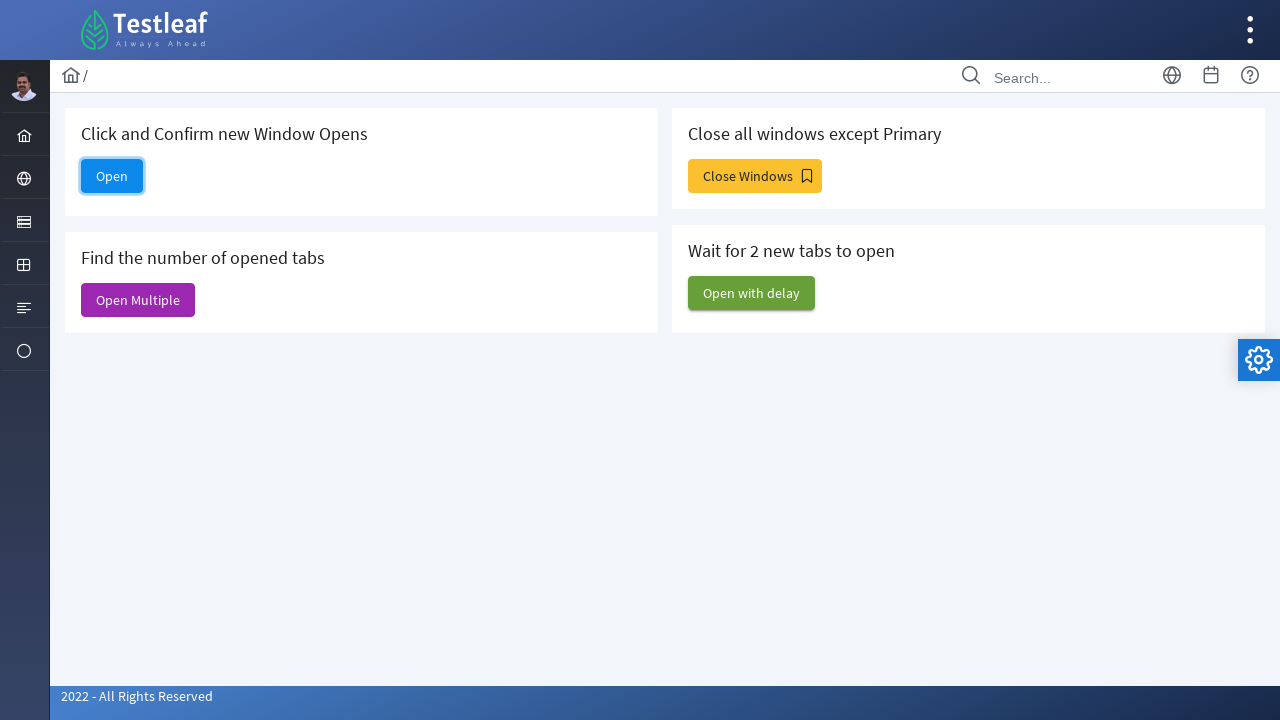

Verified main window is active, open button visibility: True
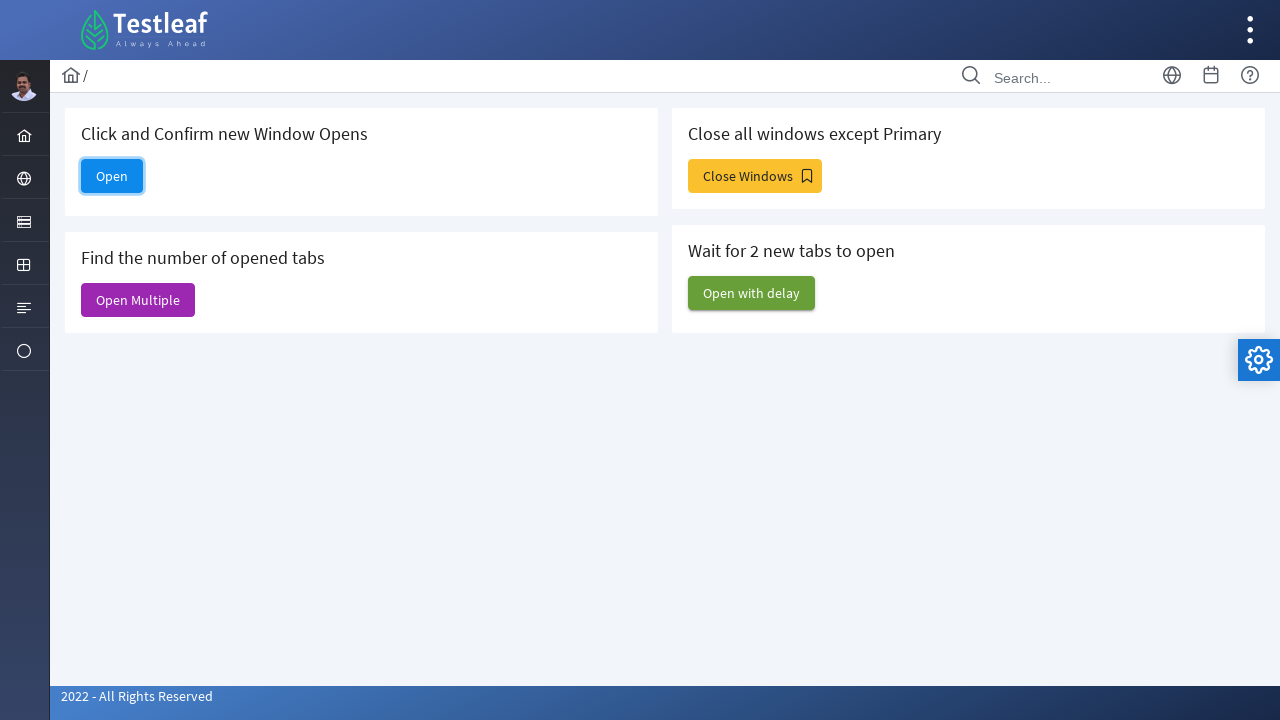

Clicked button to open multiple windows at (138, 300) on xpath=//button[@id='j_idt88:j_idt91']/span
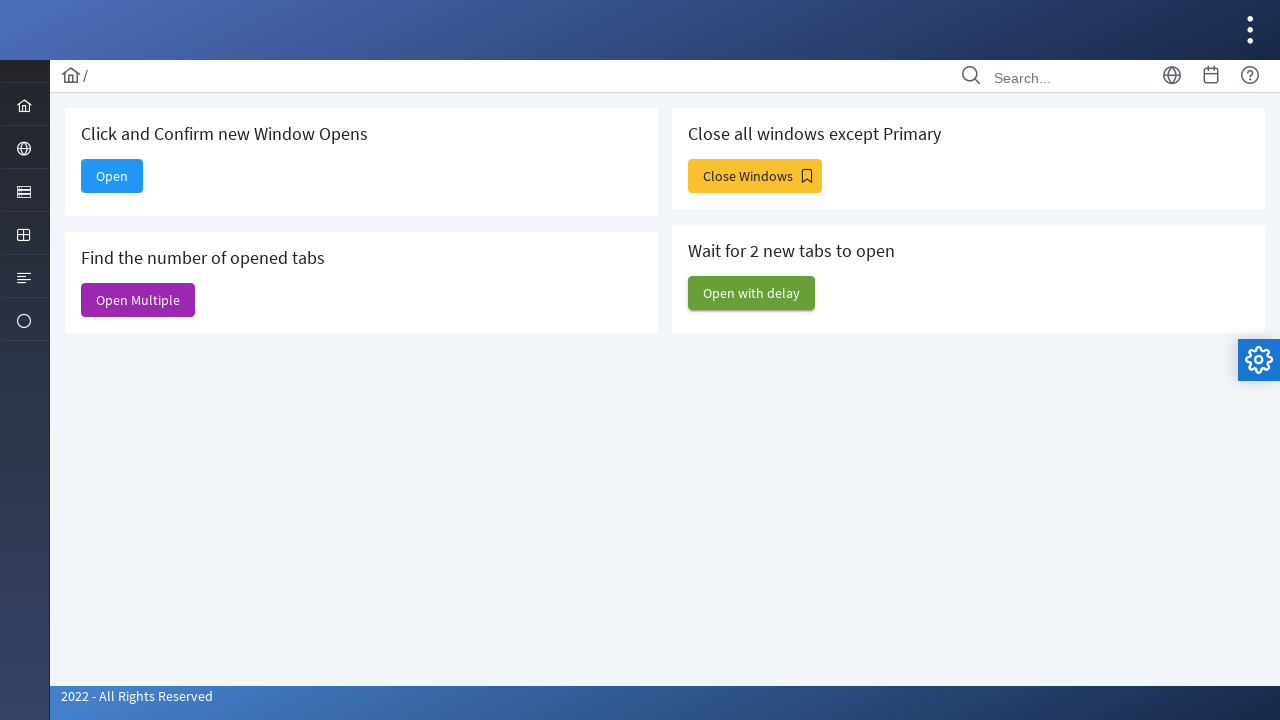

Counted all open windows: 6 windows opened
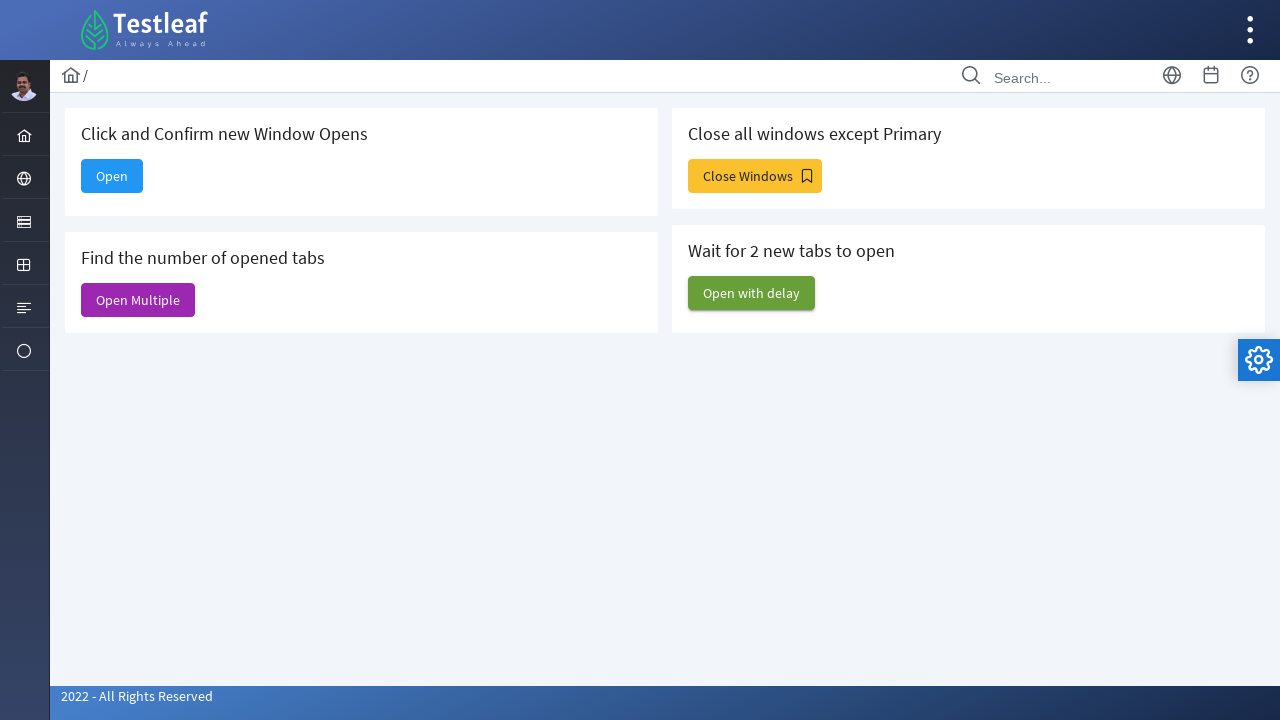

Clicked button to open more windows at (755, 176) on #j_idt88\:j_idt93
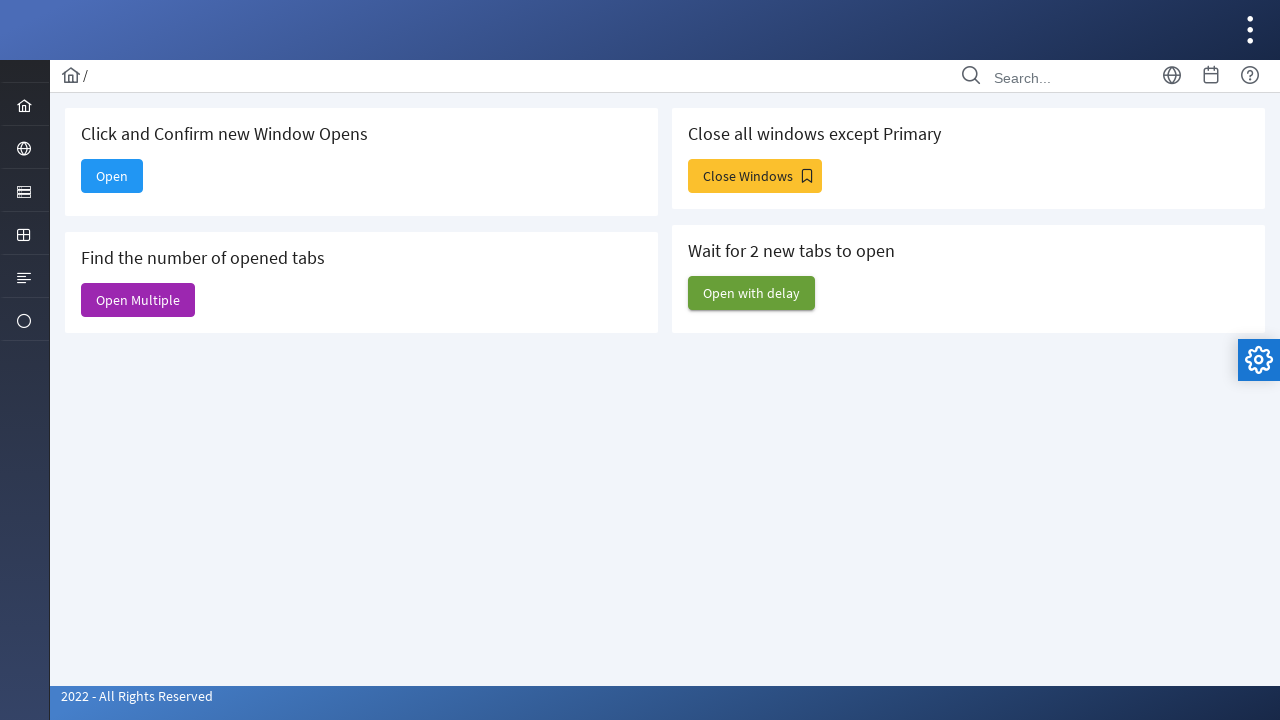

Retrieved all open windows: 9 total
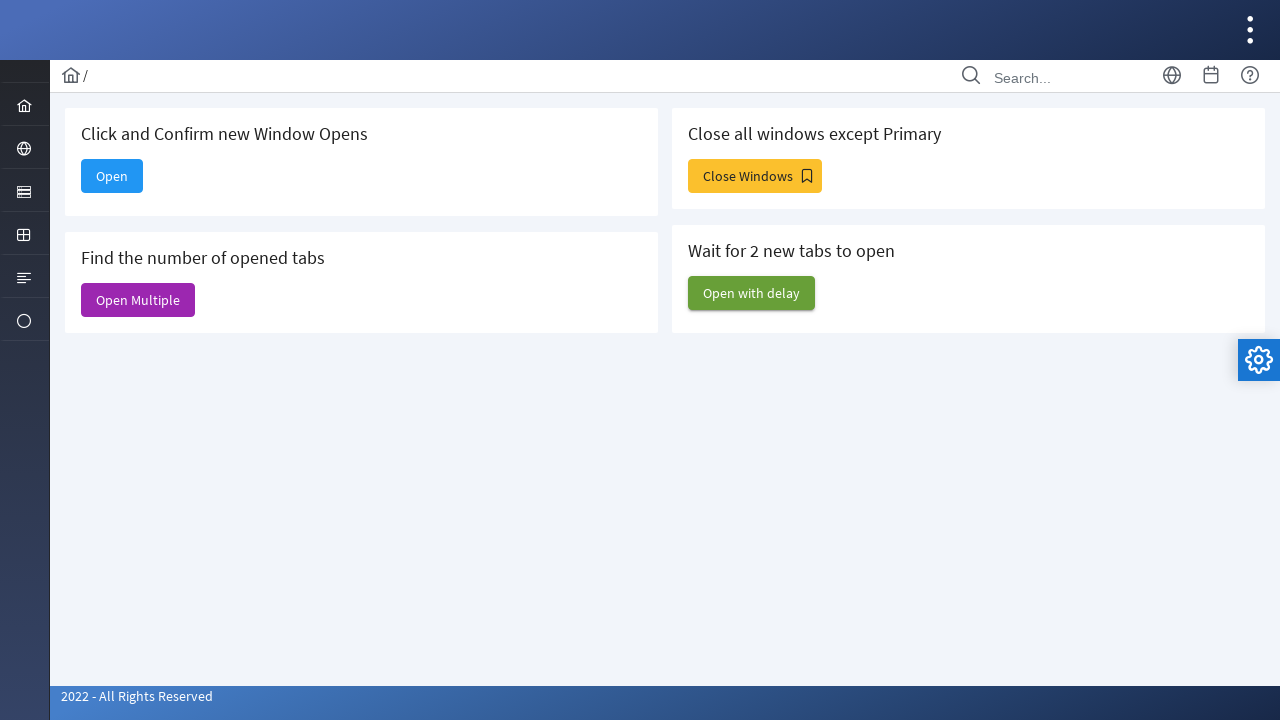

Closed a non-primary window
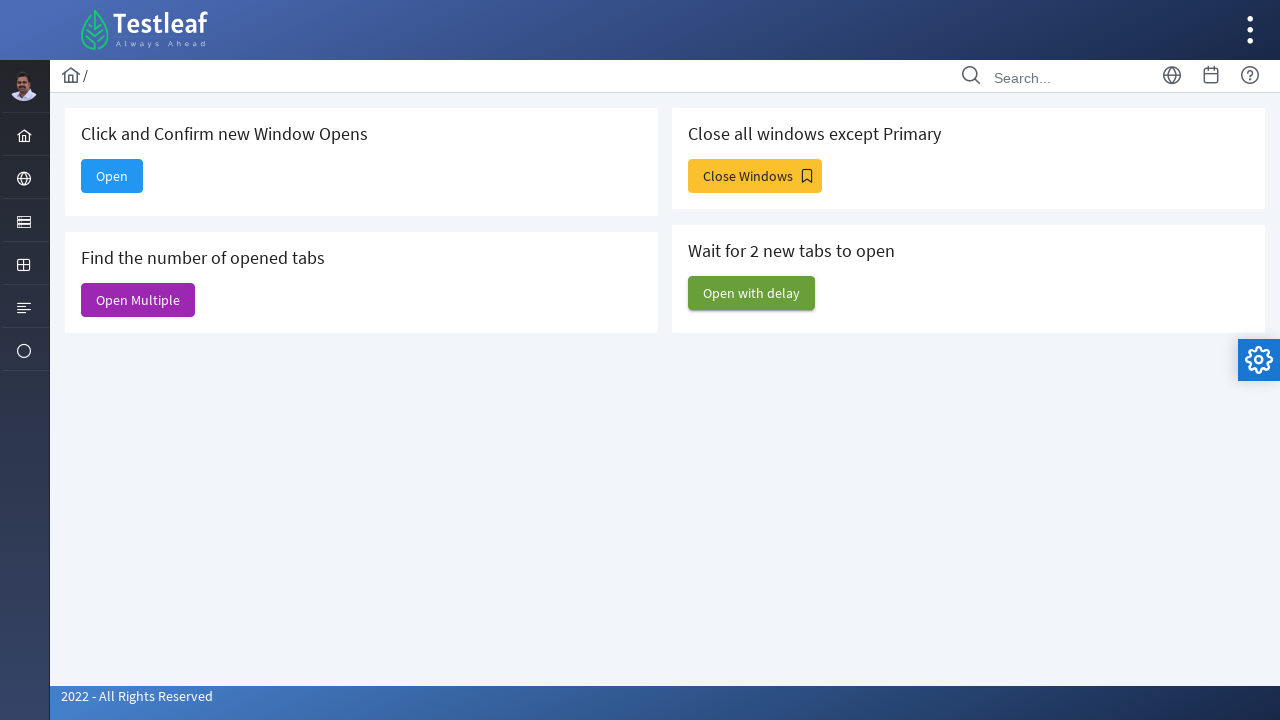

Closed a non-primary window
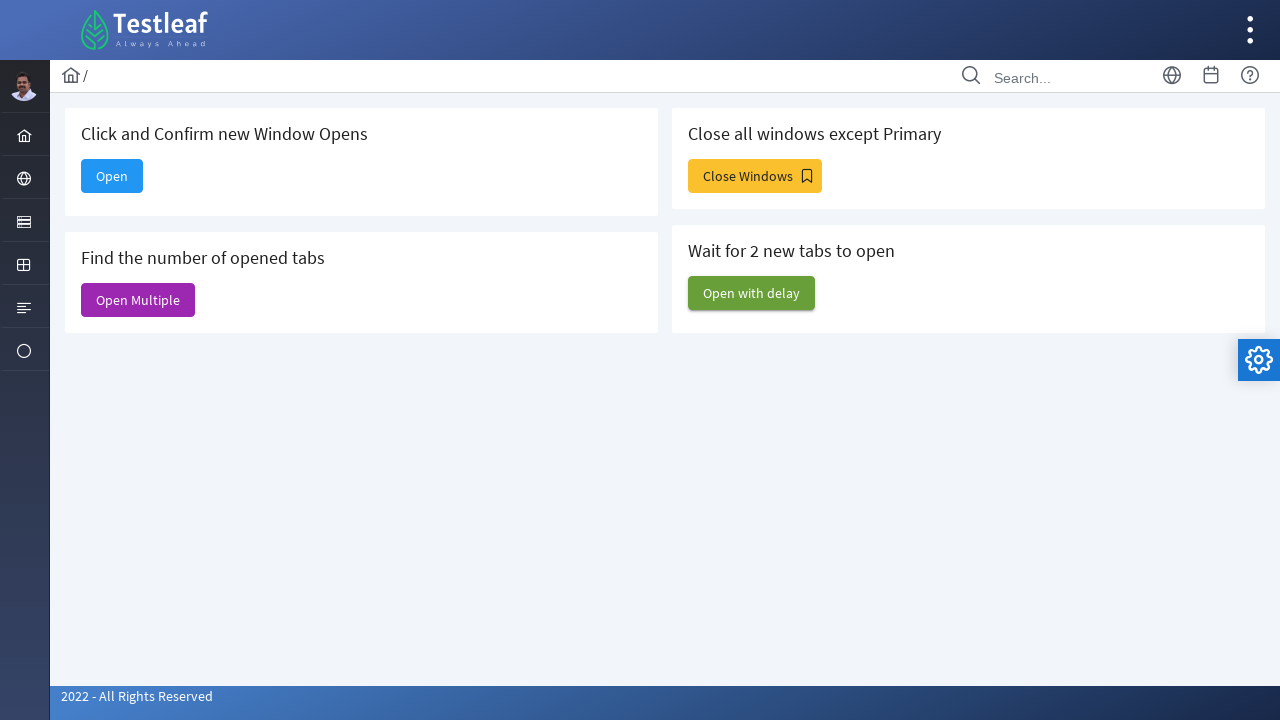

Closed a non-primary window
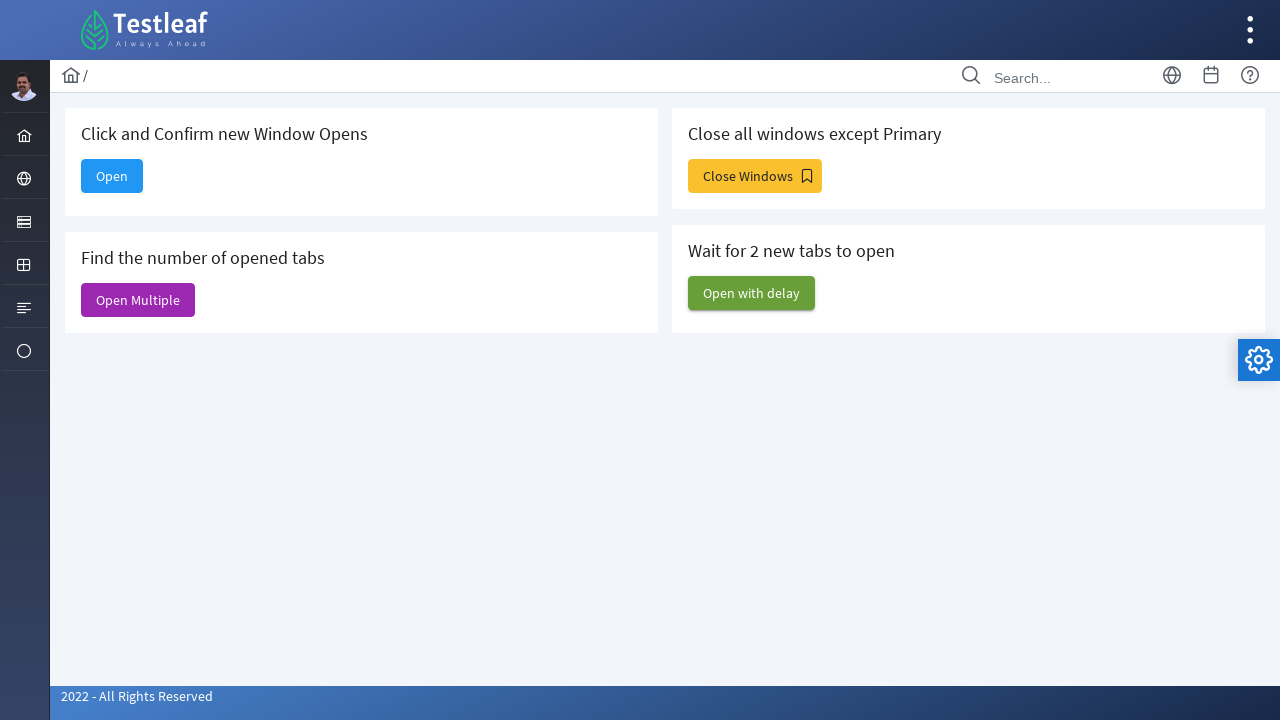

Closed a non-primary window
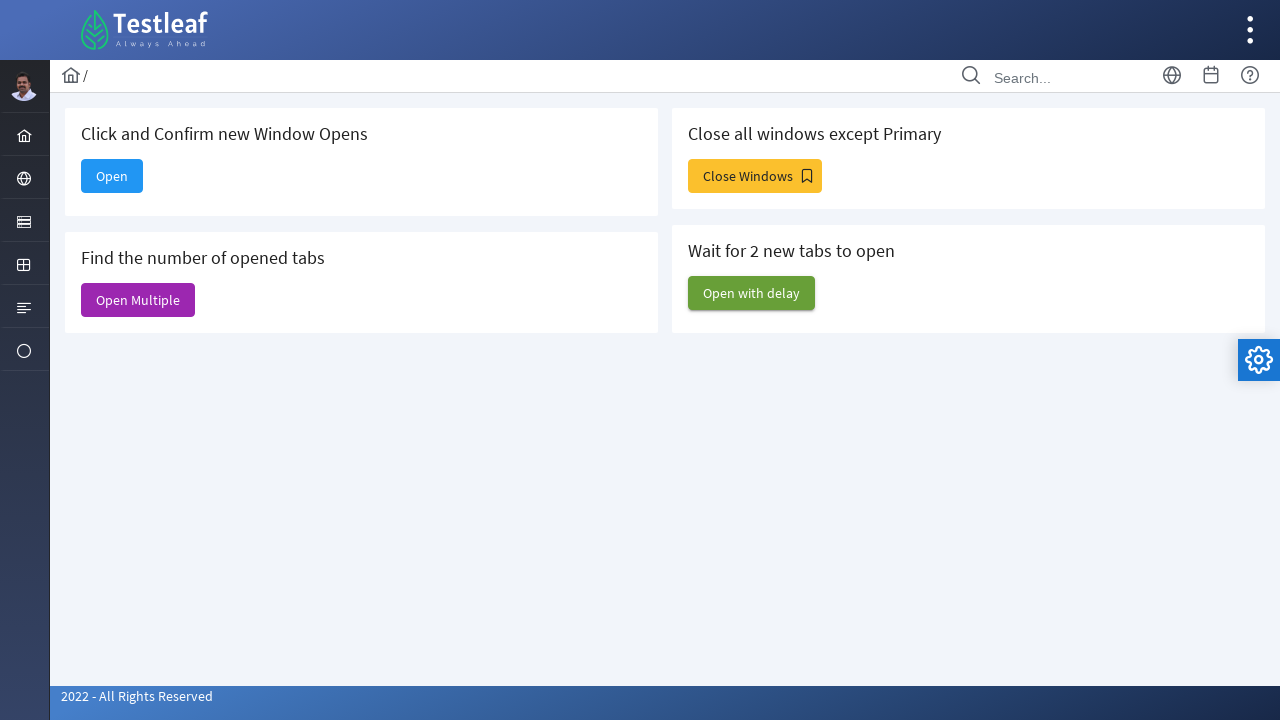

Closed a non-primary window
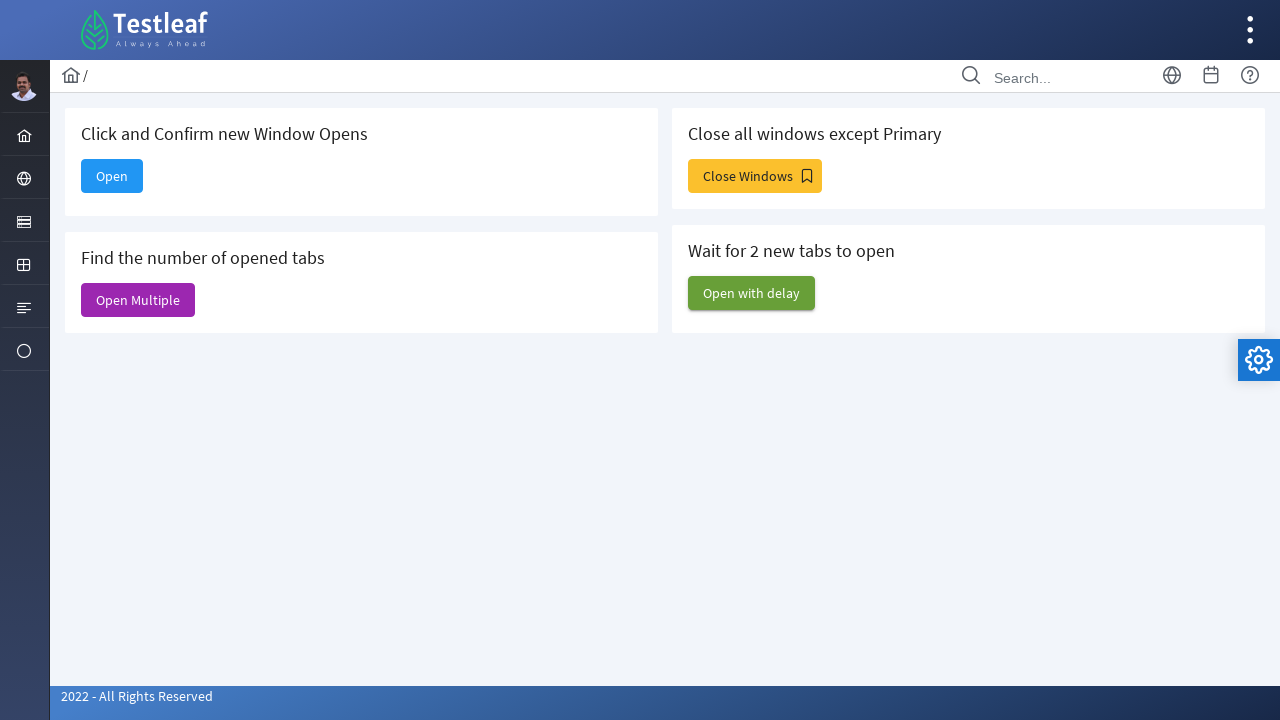

Closed a non-primary window
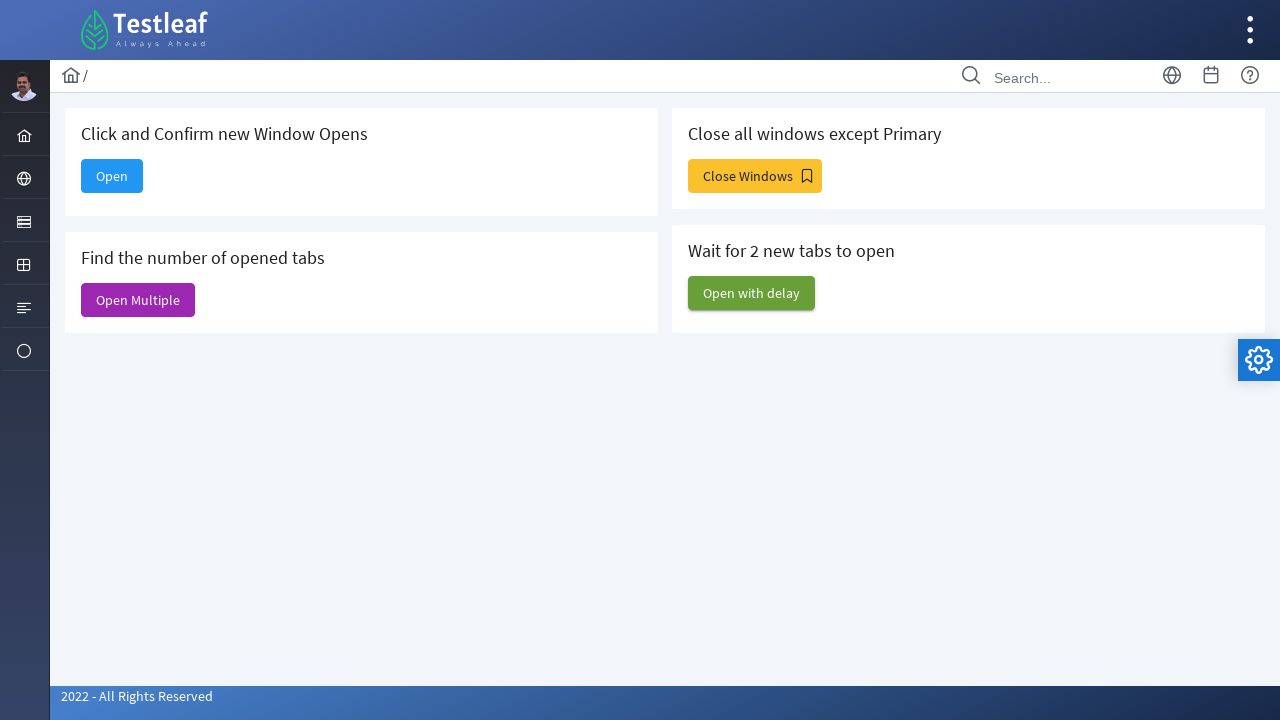

Closed a non-primary window
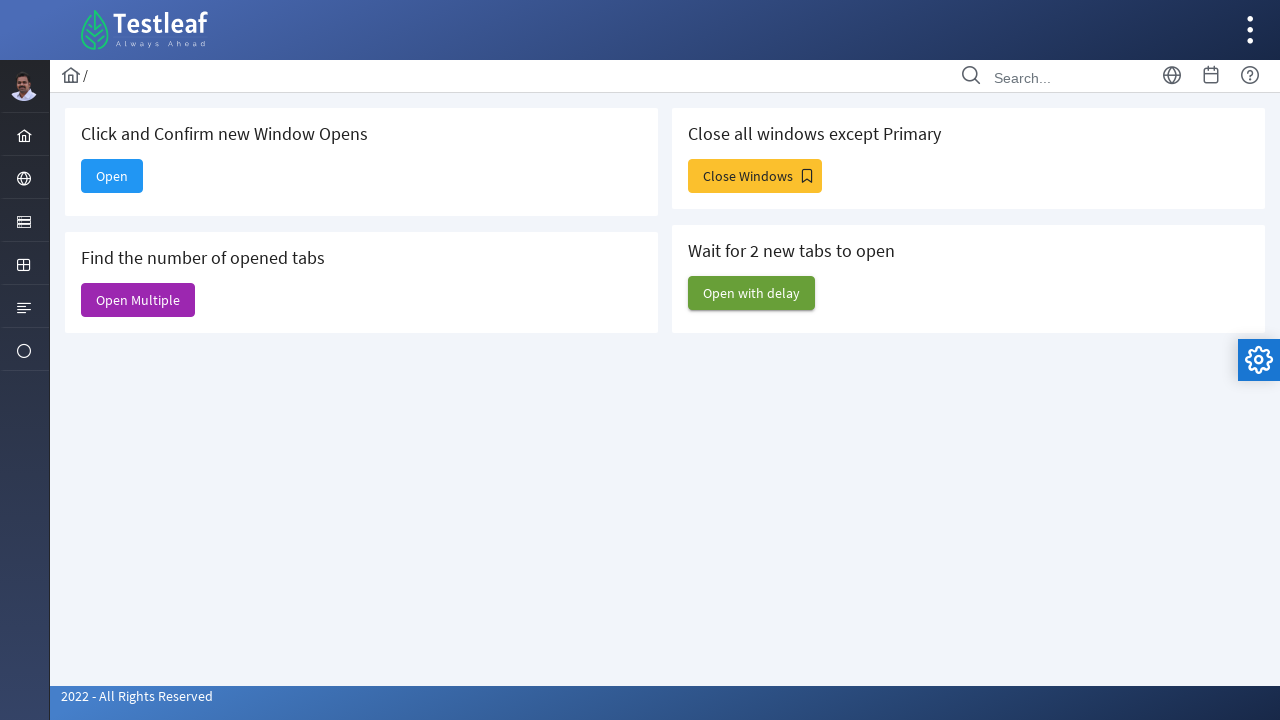

Closed a non-primary window
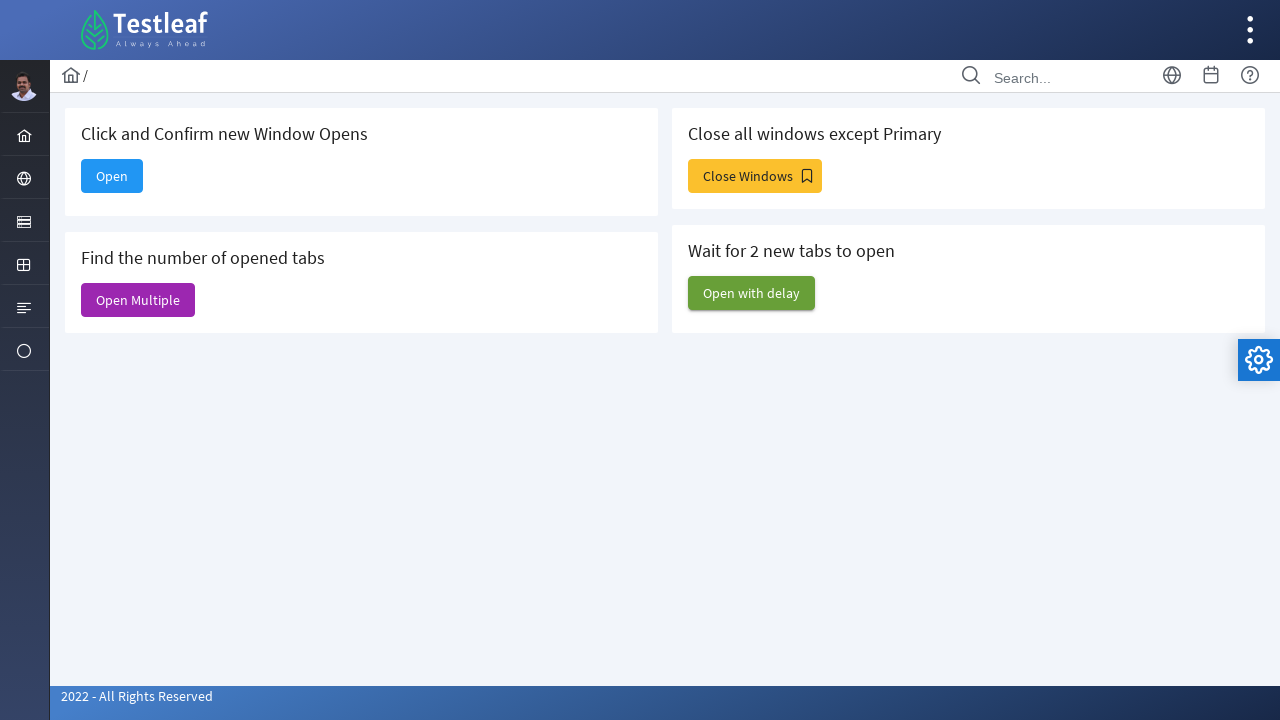

All non-primary windows closed, main page remains open
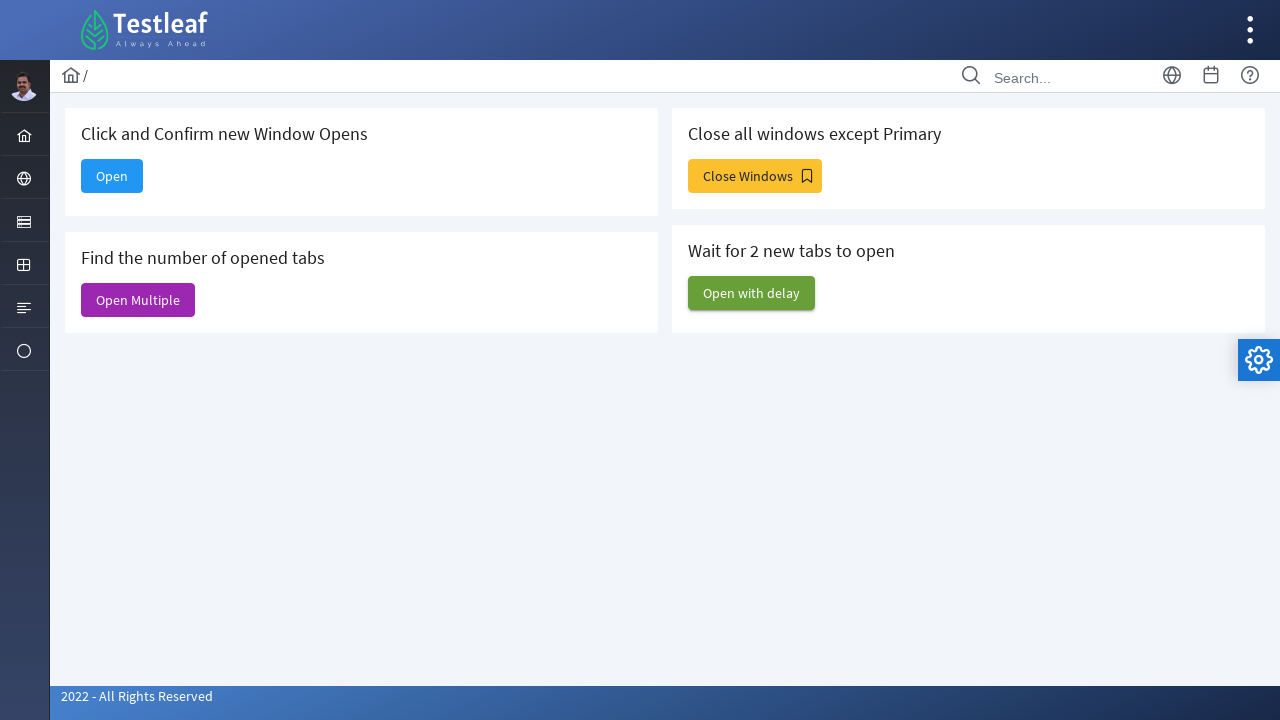

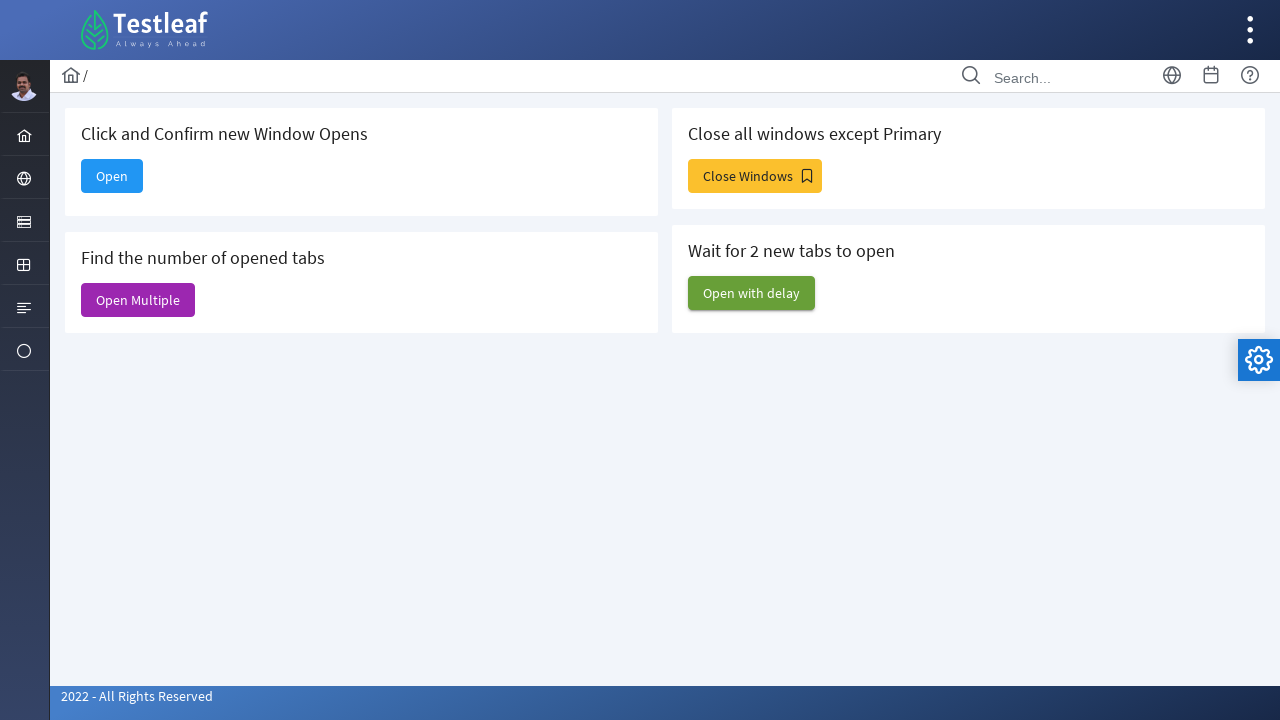